Tests filtering to display only active (uncompleted) todo items

Starting URL: https://demo.playwright.dev/todomvc

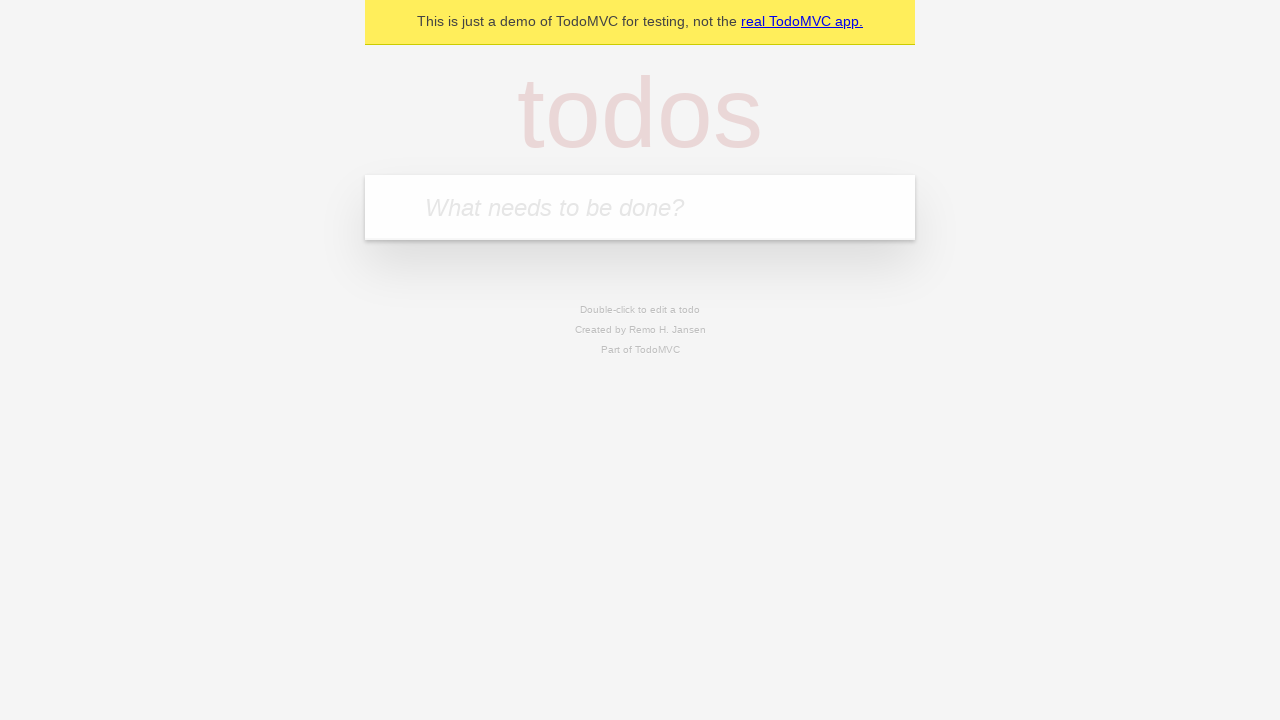

Filled todo input with 'buy some cheese' on internal:attr=[placeholder="What needs to be done?"i]
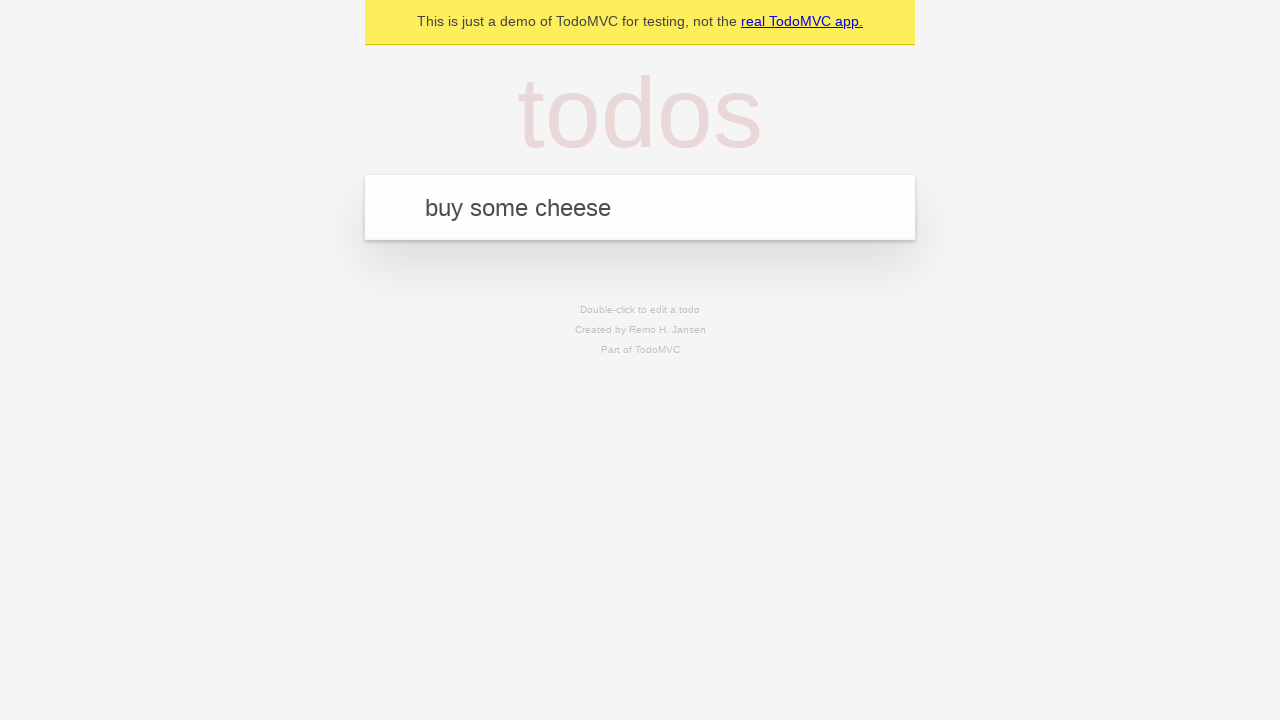

Pressed Enter to add first todo item on internal:attr=[placeholder="What needs to be done?"i]
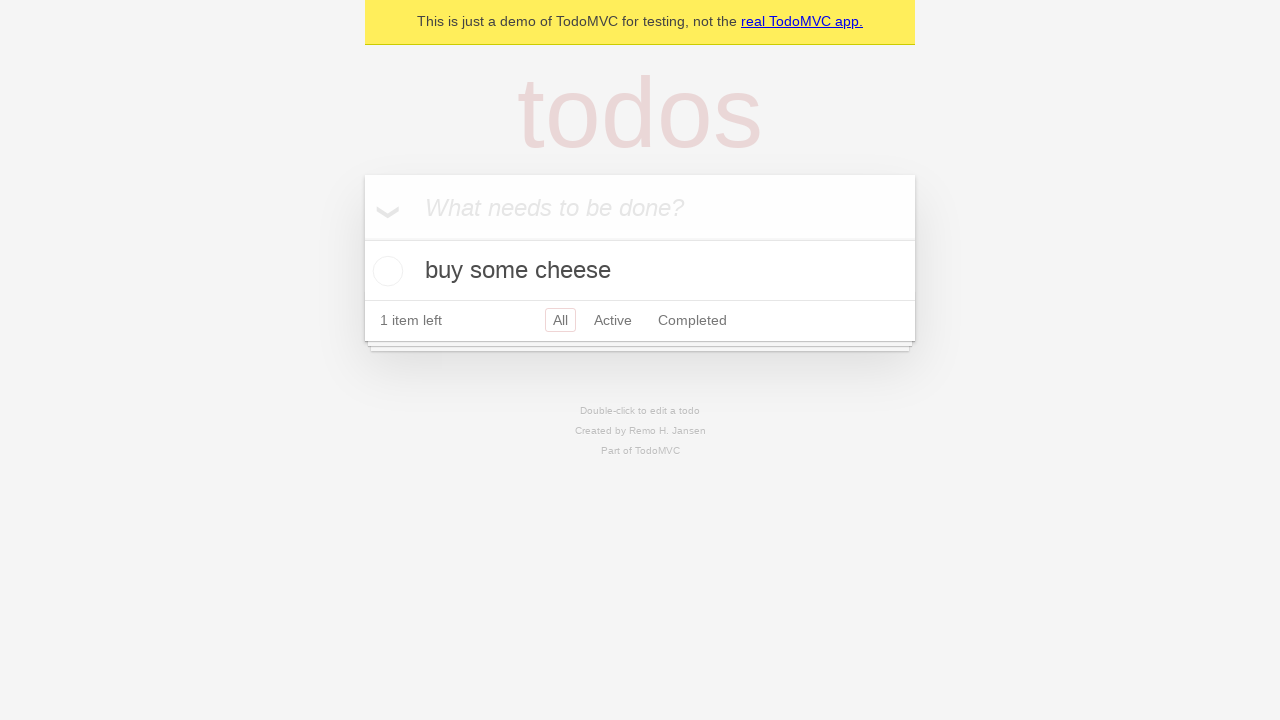

Filled todo input with 'feed the cat' on internal:attr=[placeholder="What needs to be done?"i]
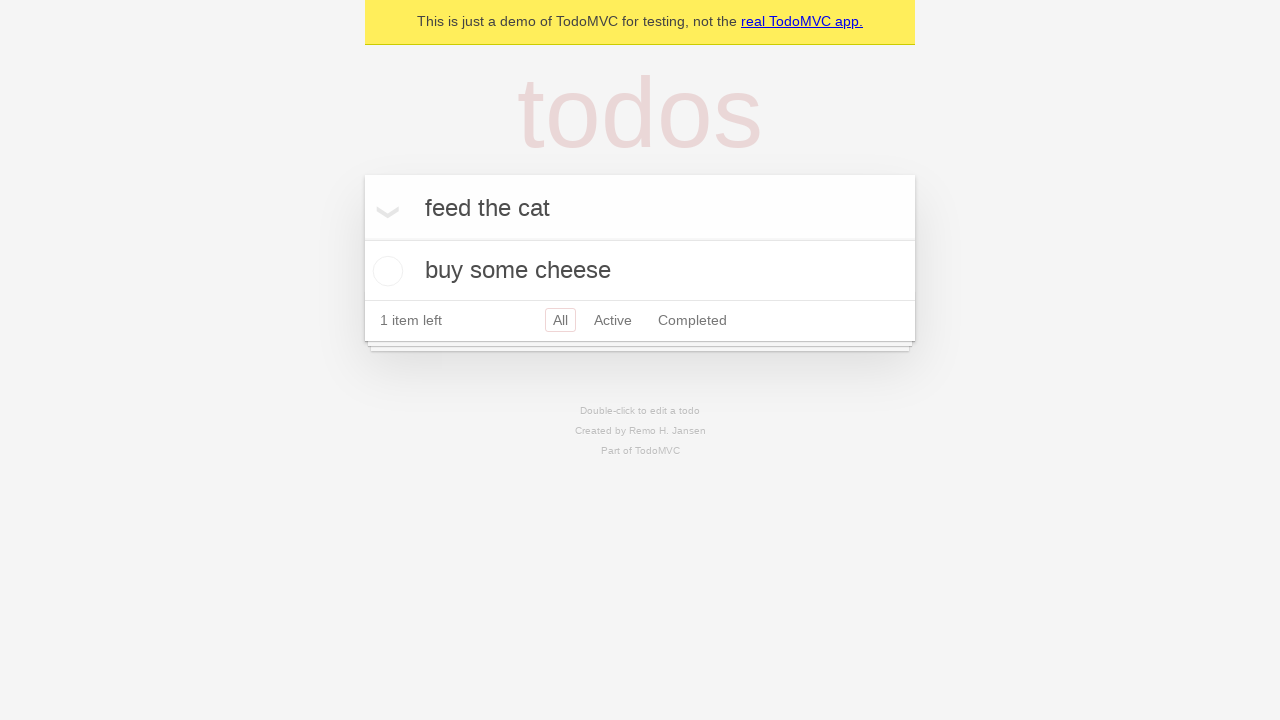

Pressed Enter to add second todo item on internal:attr=[placeholder="What needs to be done?"i]
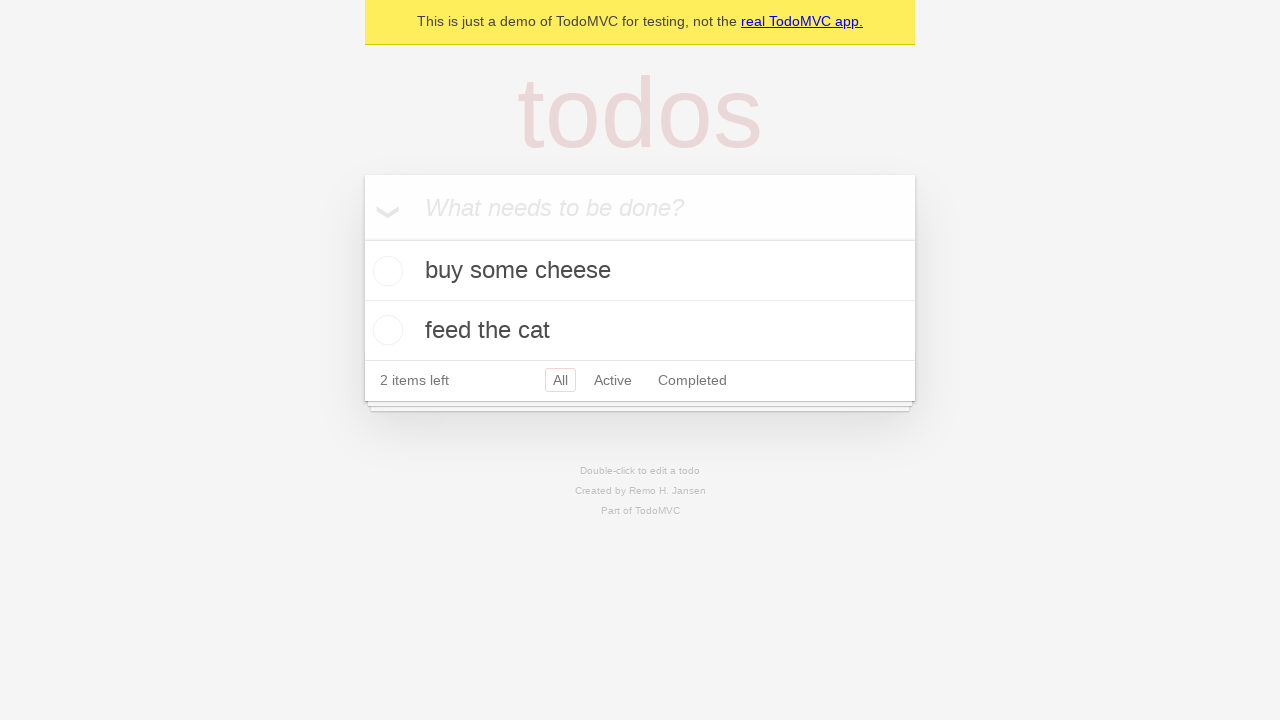

Filled todo input with 'book a doctors appointment' on internal:attr=[placeholder="What needs to be done?"i]
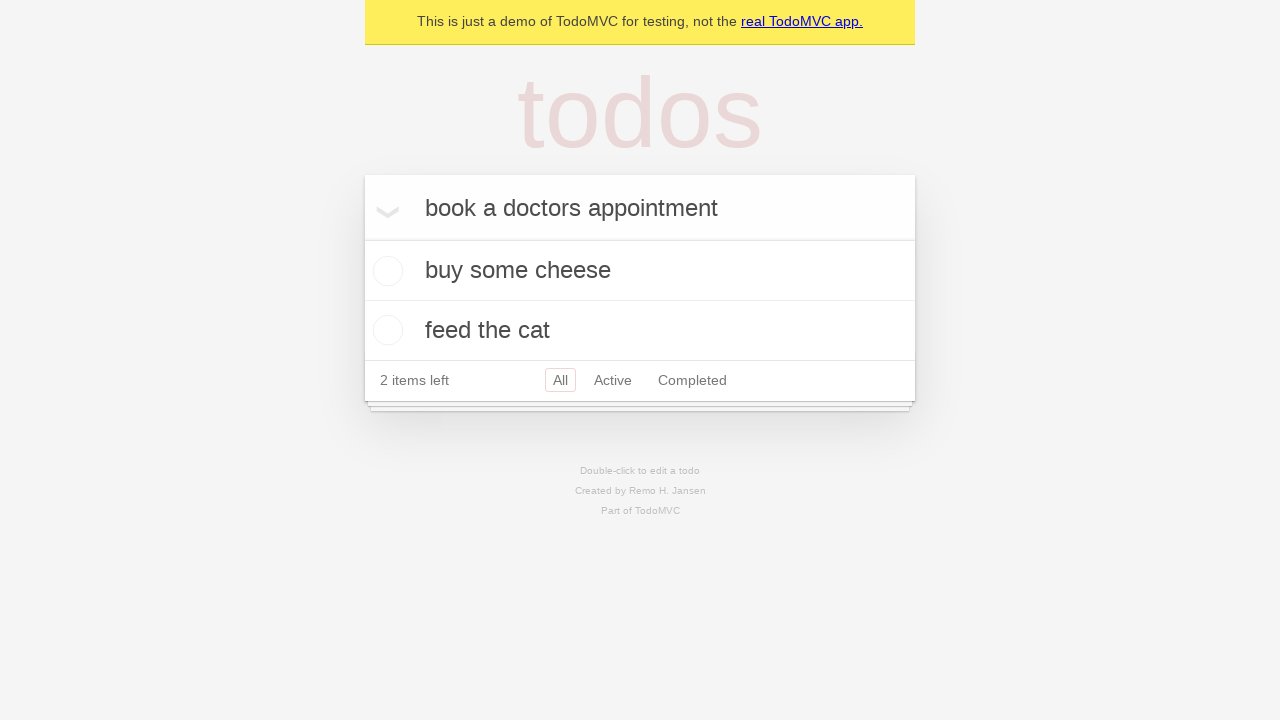

Pressed Enter to add third todo item on internal:attr=[placeholder="What needs to be done?"i]
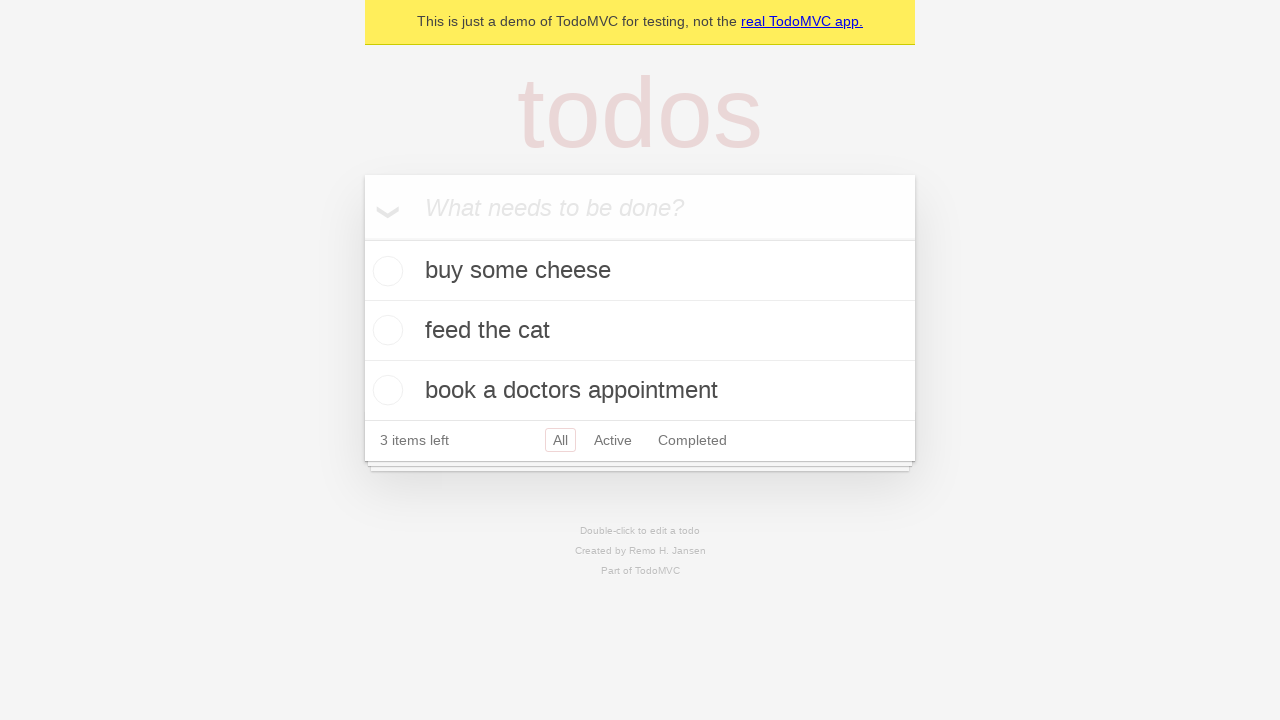

Checked the second todo item to mark it as complete at (385, 330) on internal:testid=[data-testid="todo-item"s] >> nth=1 >> internal:role=checkbox
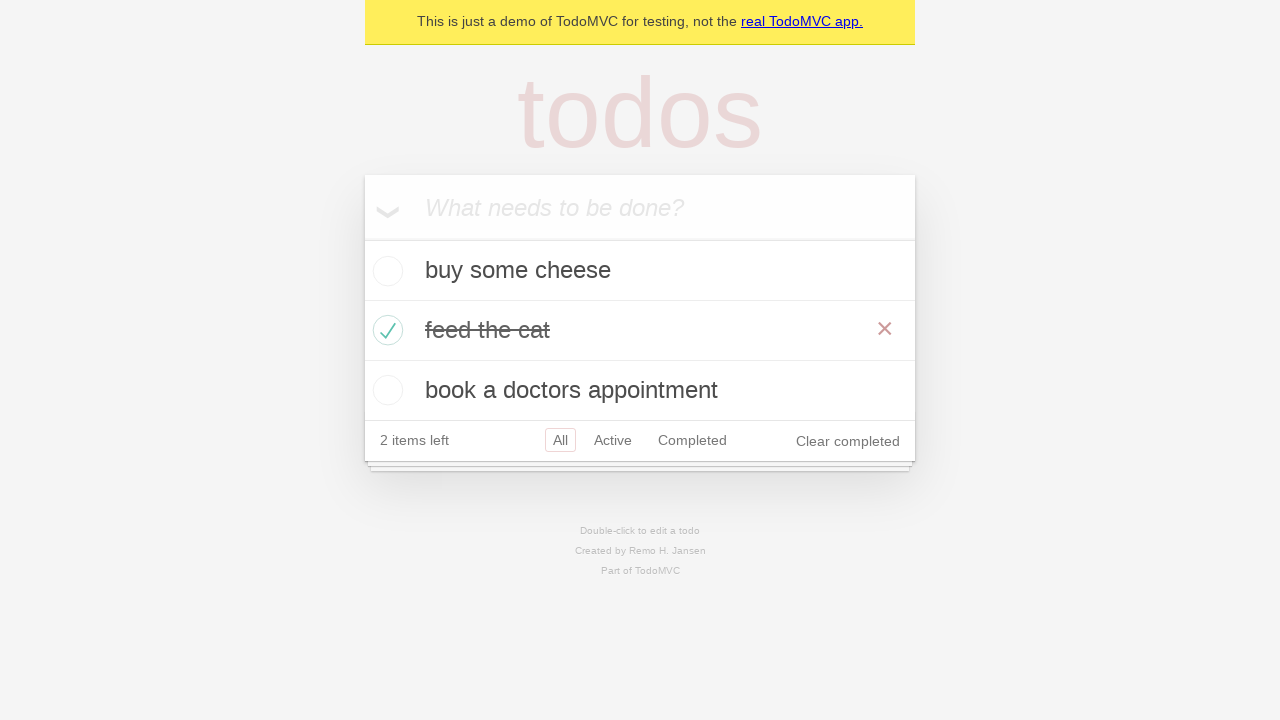

Clicked Active filter to display only uncompleted todo items at (613, 440) on internal:role=link[name="Active"i]
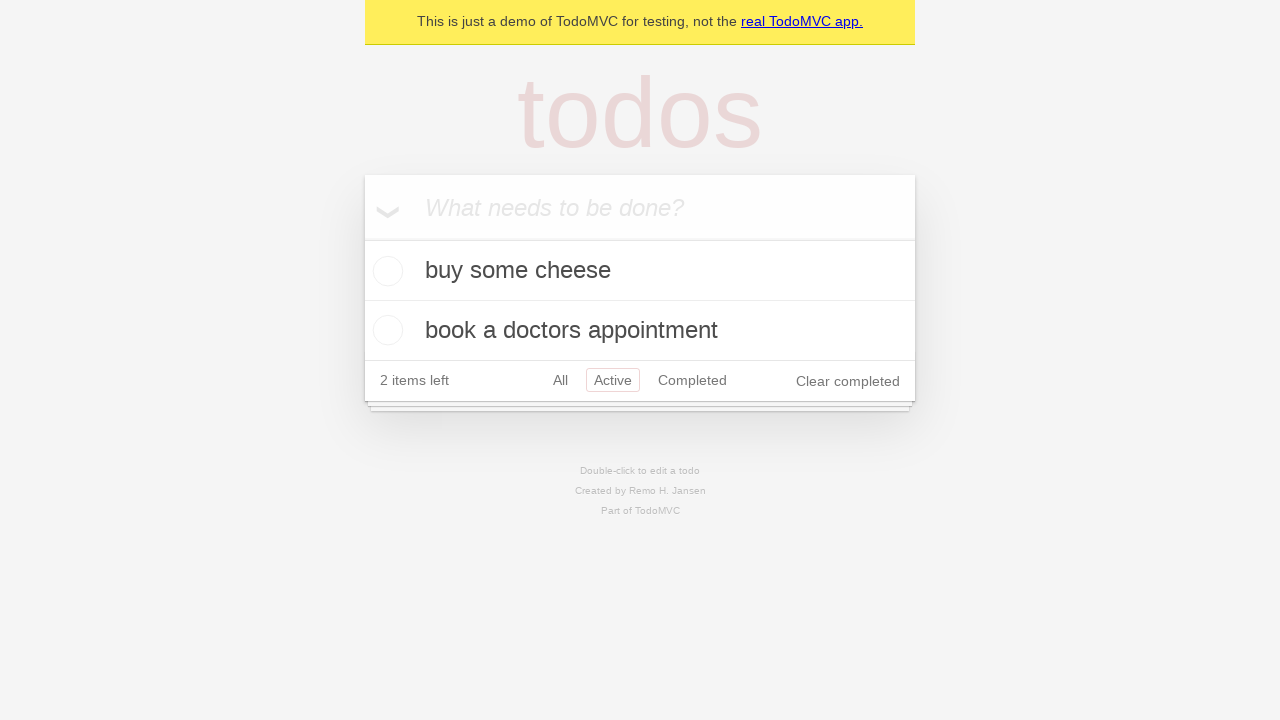

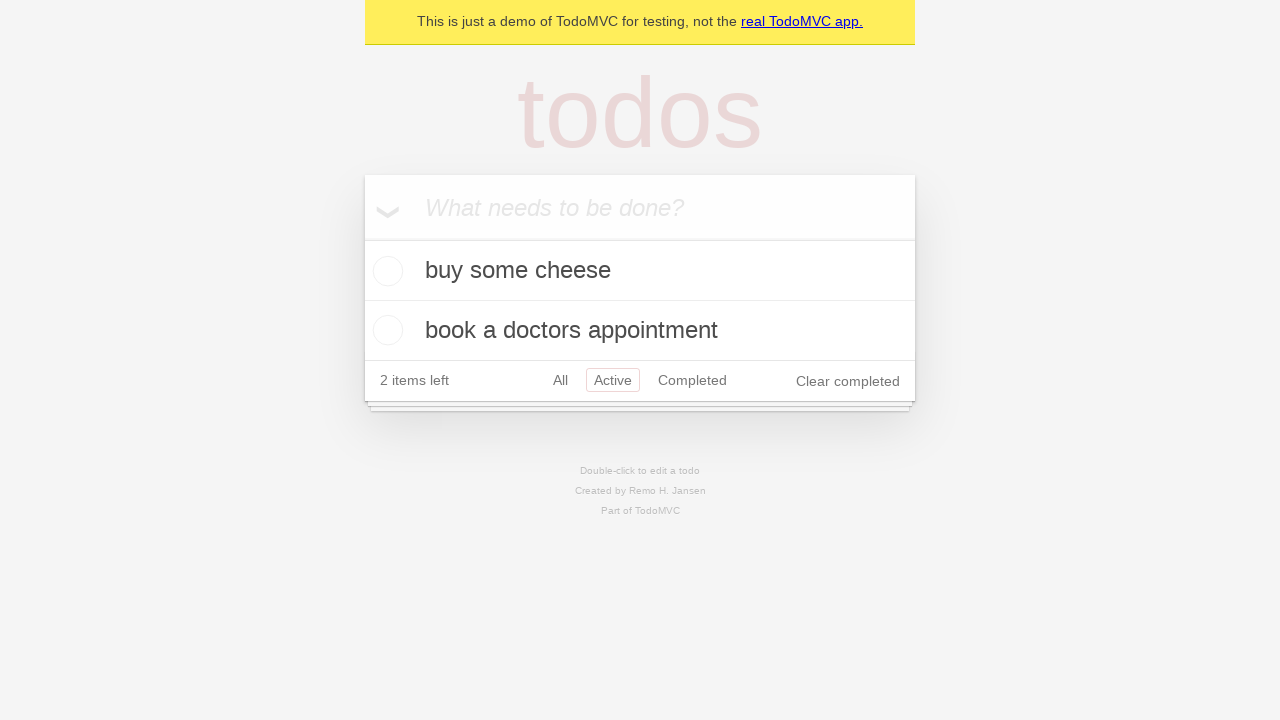